Tests the class schedule search functionality on UNAM's engineering school website by entering a class code and clicking the search button to retrieve schedule information.

Starting URL: https://www.ssa.ingenieria.unam.mx/horarios.html

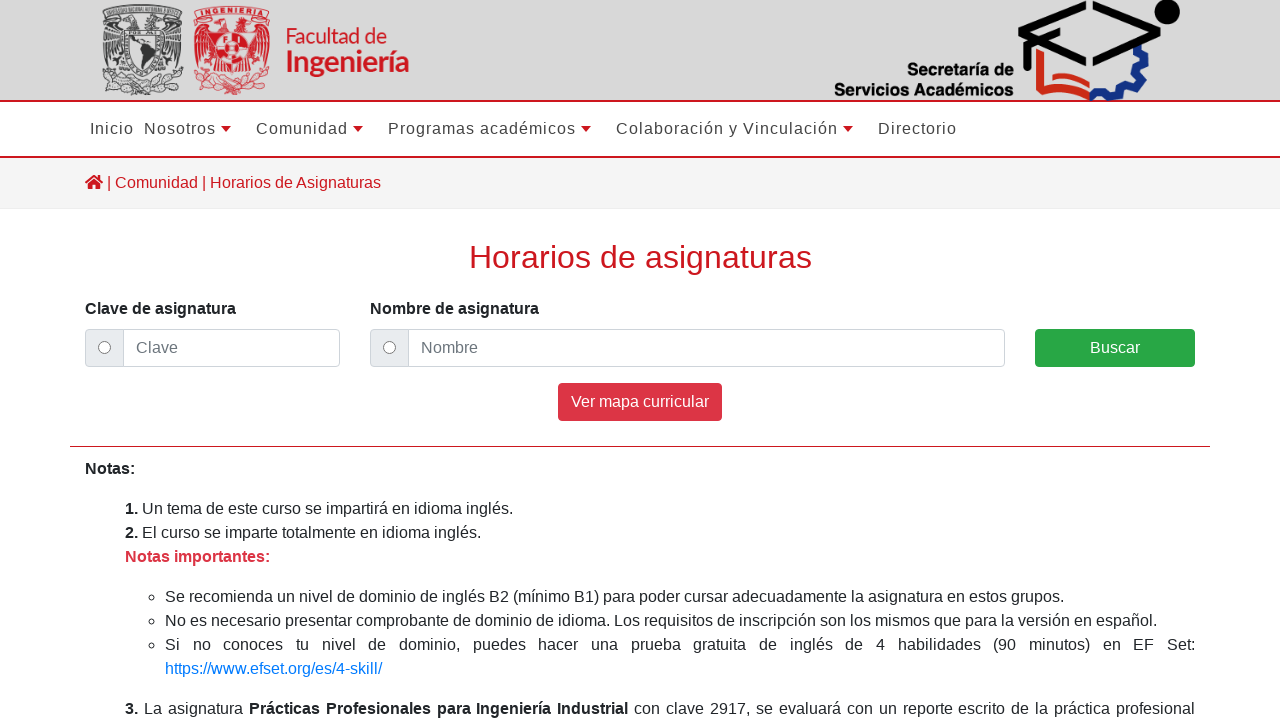

Filled class code input field with '1414' on input#clave
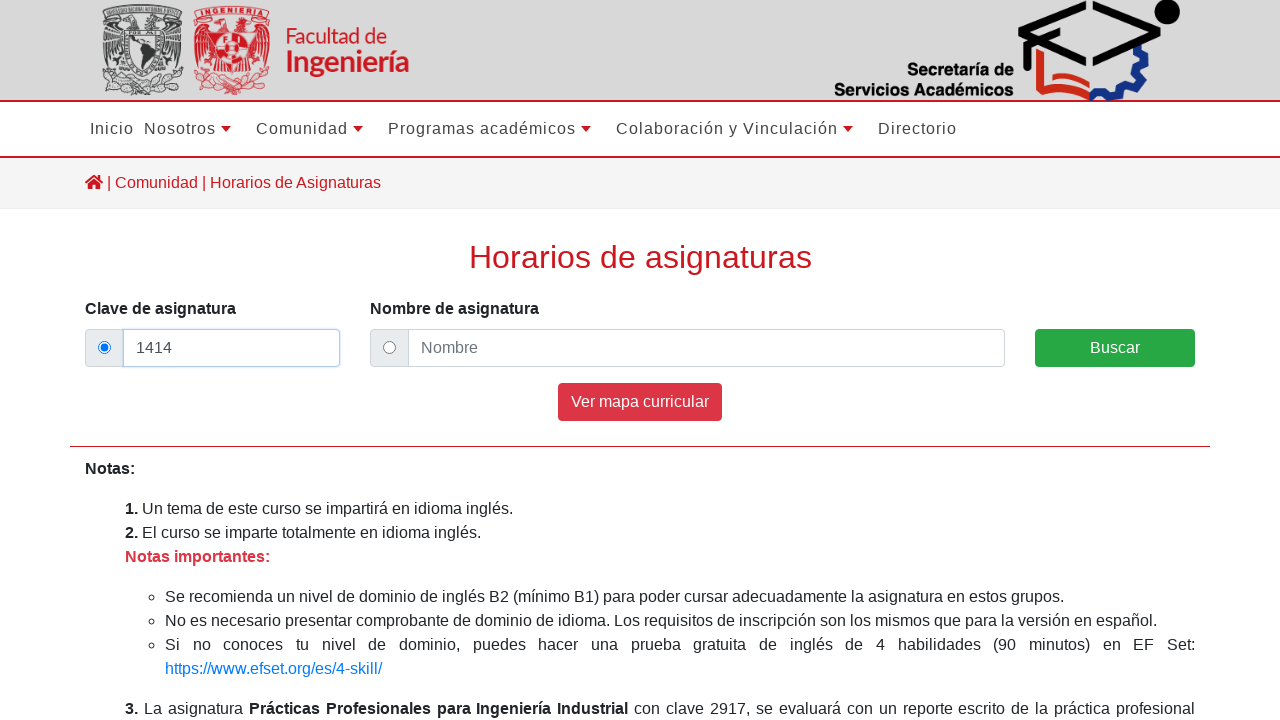

Clicked search button to retrieve schedule information at (1115, 348) on button#buscar
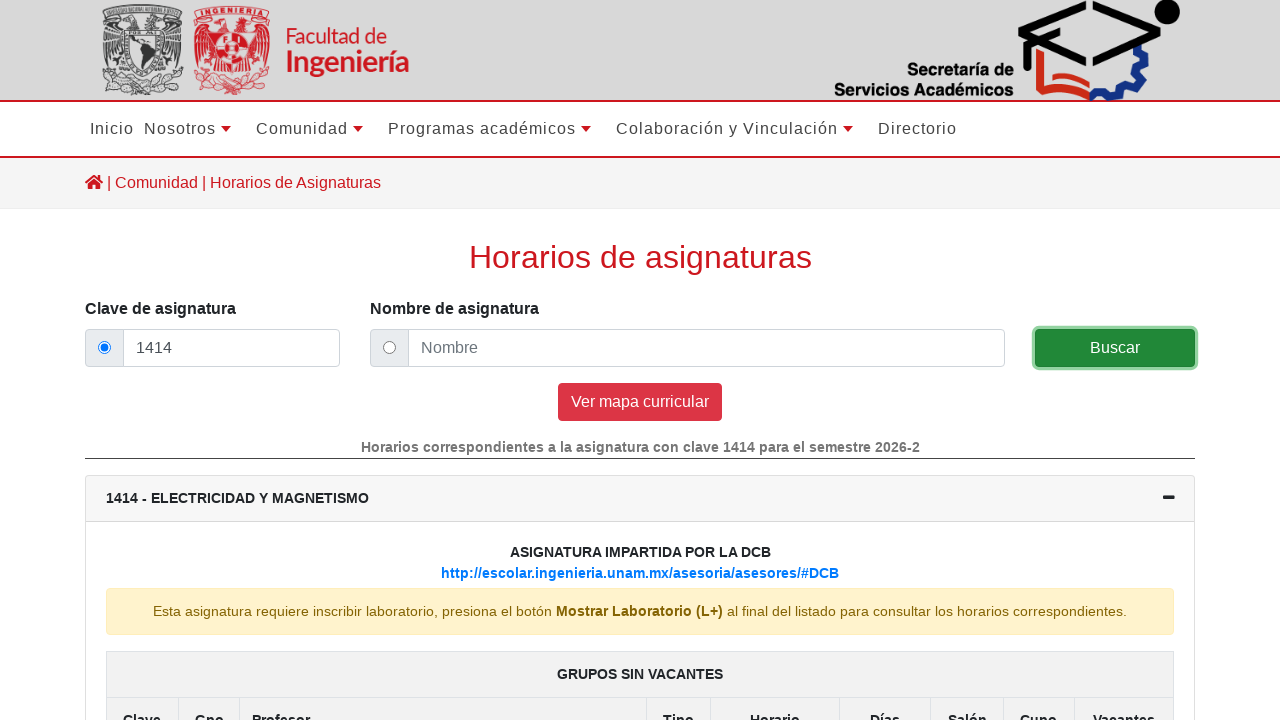

Schedule results table loaded successfully
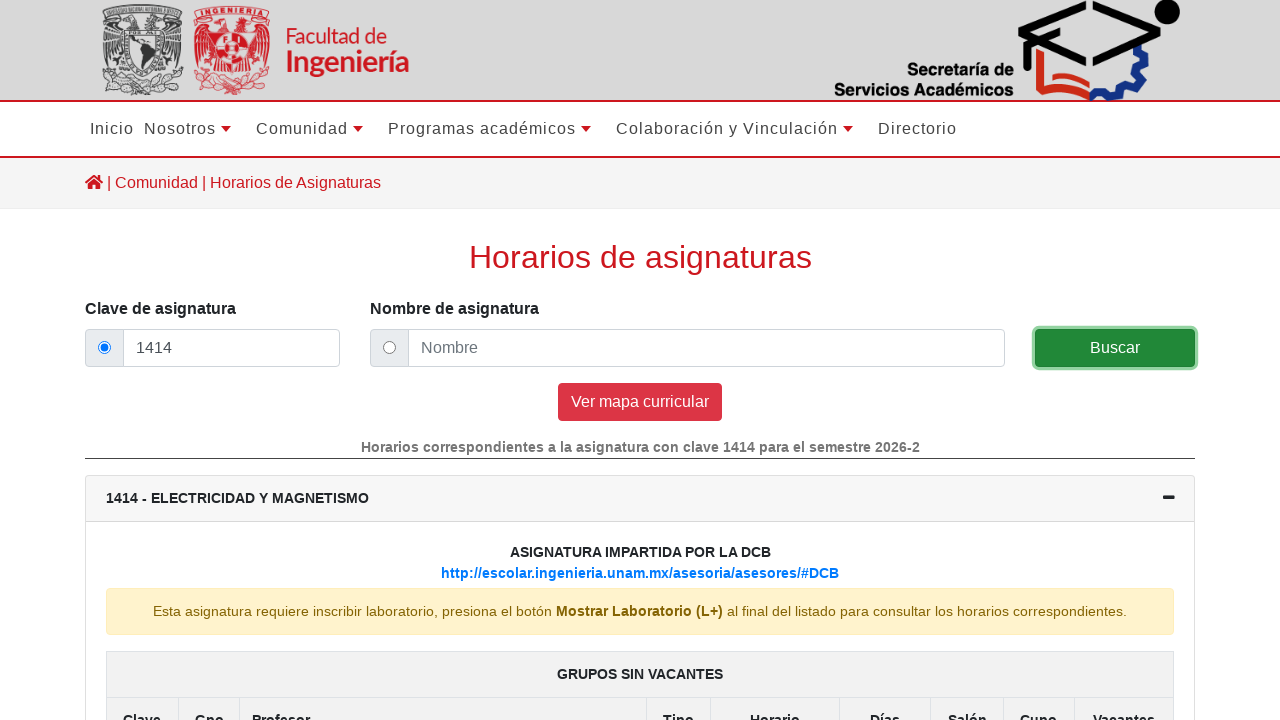

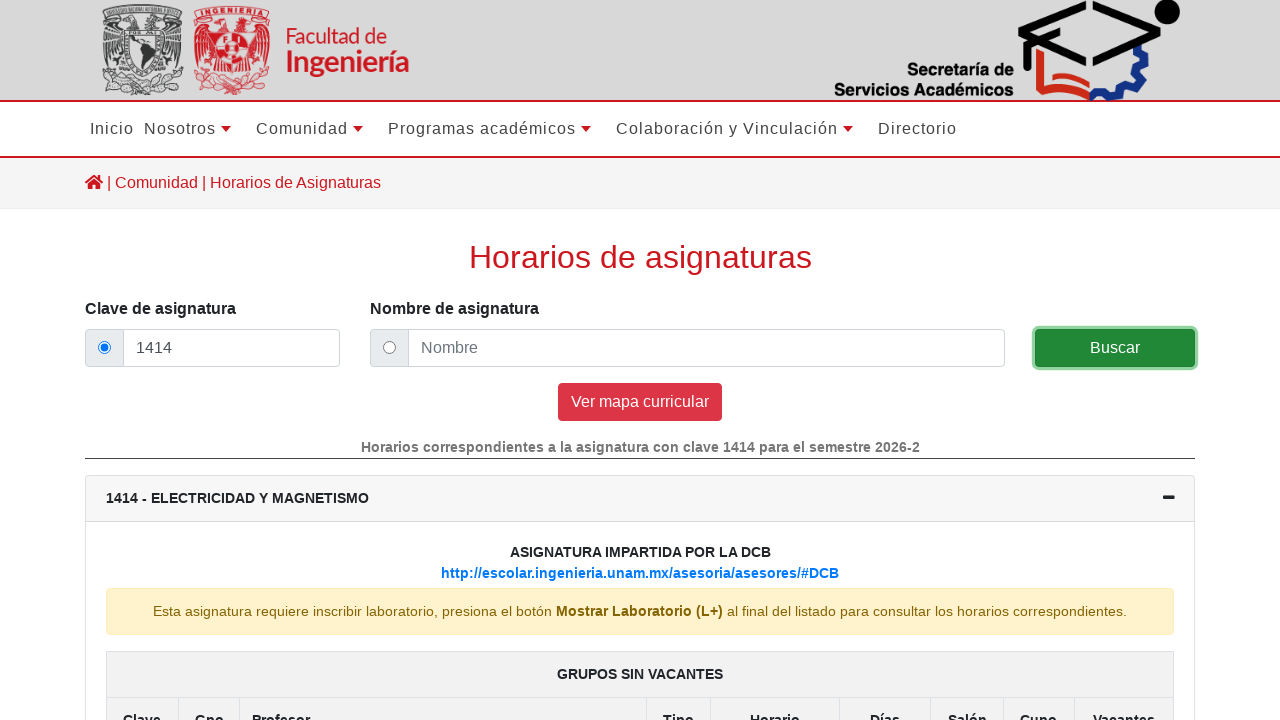